Tests JavaScript alert handling by clicking a button that triggers an alert, accepting the alert, and verifying the result message is displayed correctly on the page.

Starting URL: http://the-internet.herokuapp.com/javascript_alerts

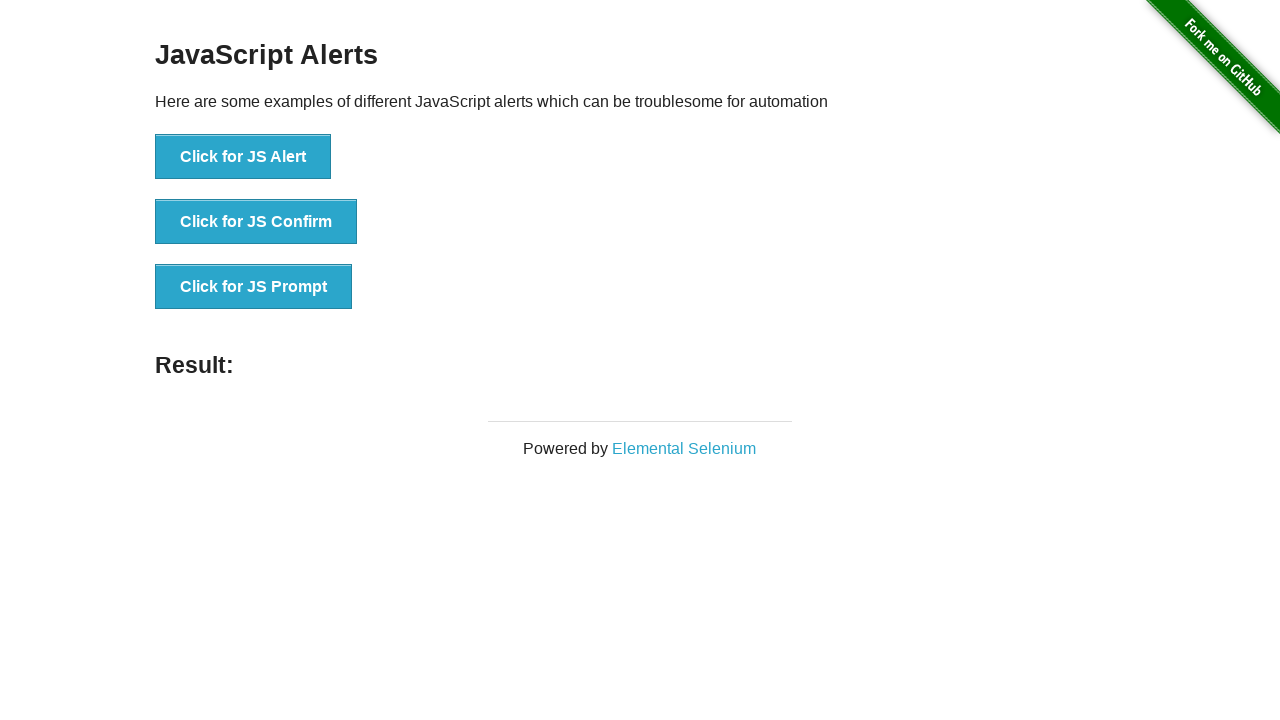

Clicked first button to trigger JavaScript alert at (243, 157) on ul > li:nth-child(1) > button
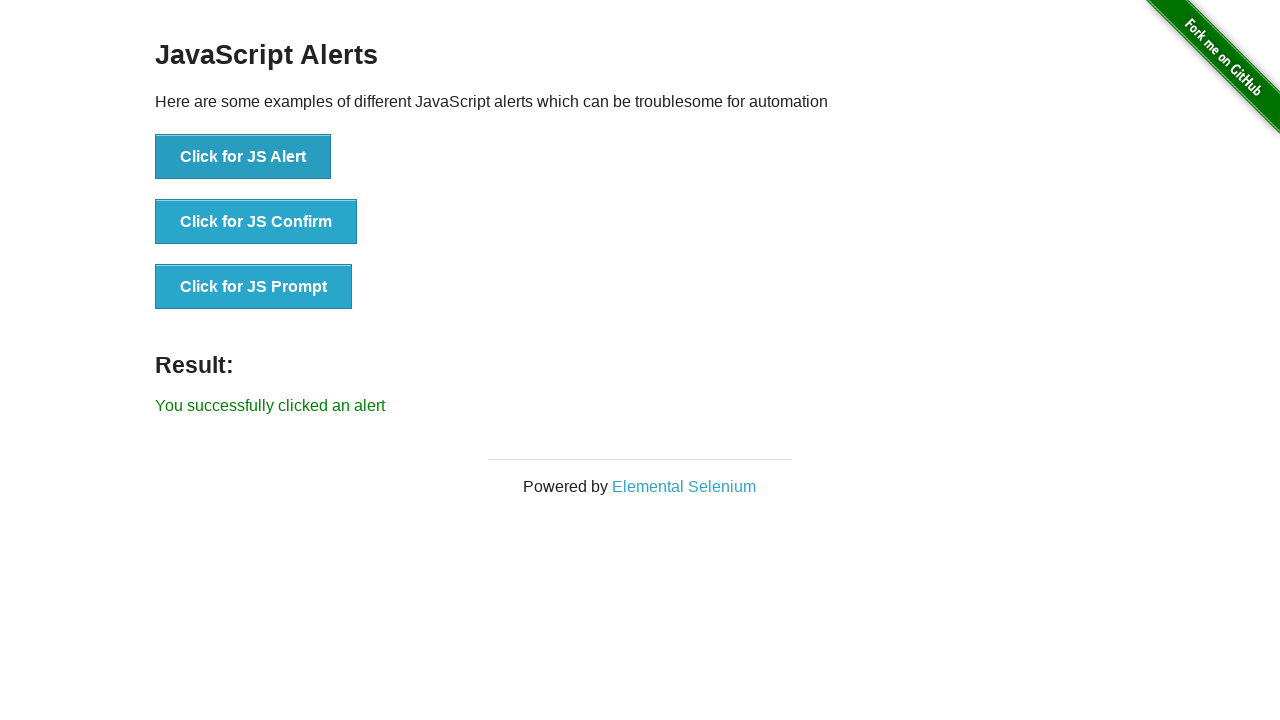

Set up dialog handler to accept alerts
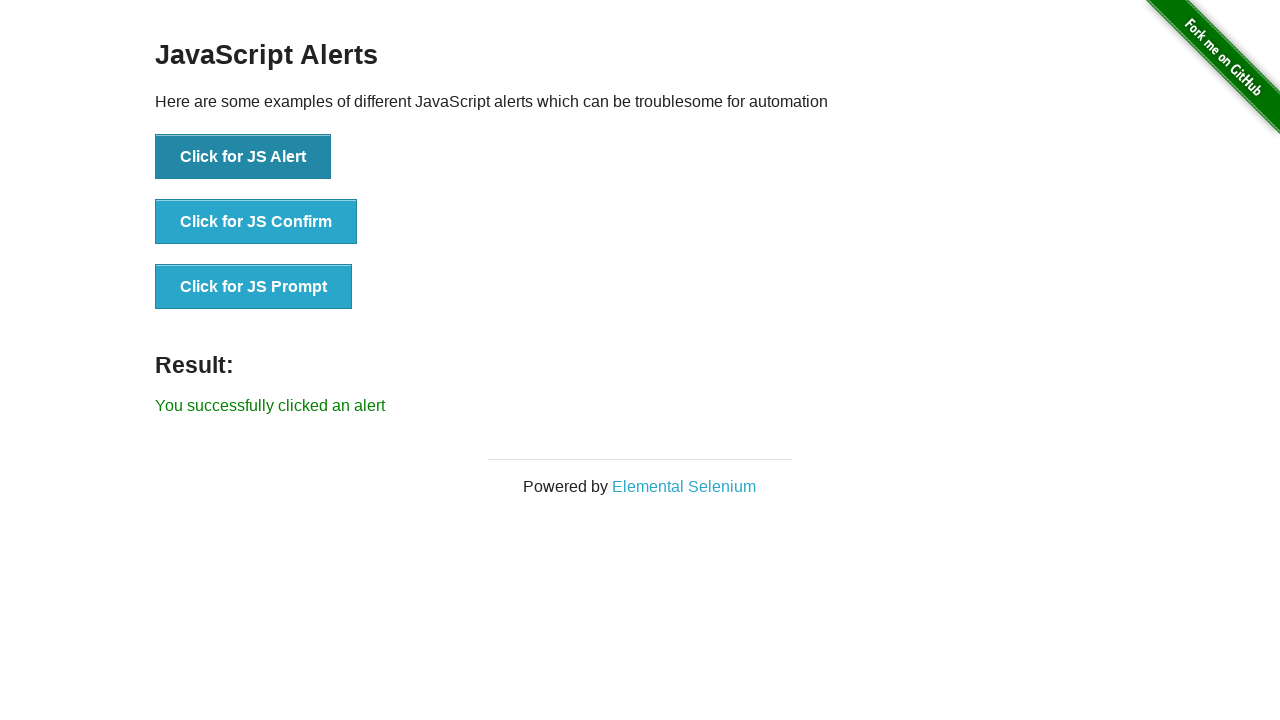

Clicked first button again to trigger alert with handler active at (243, 157) on ul > li:nth-child(1) > button
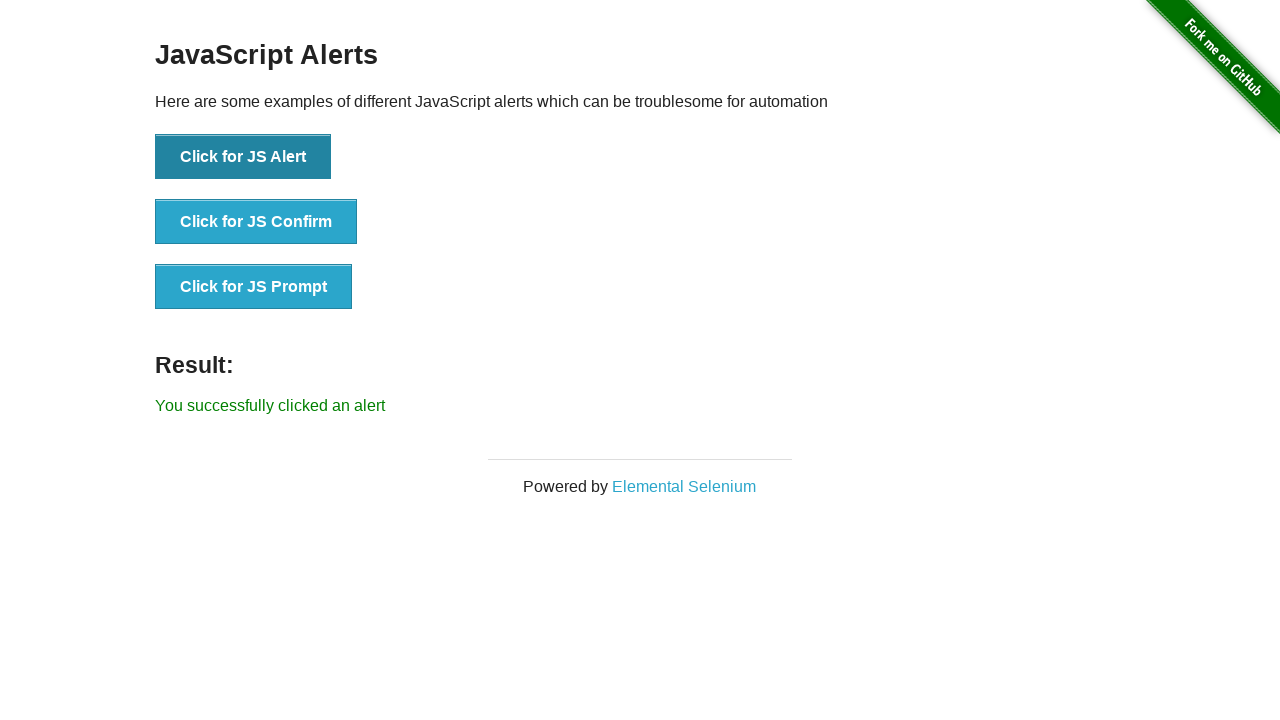

Waited for result message to appear
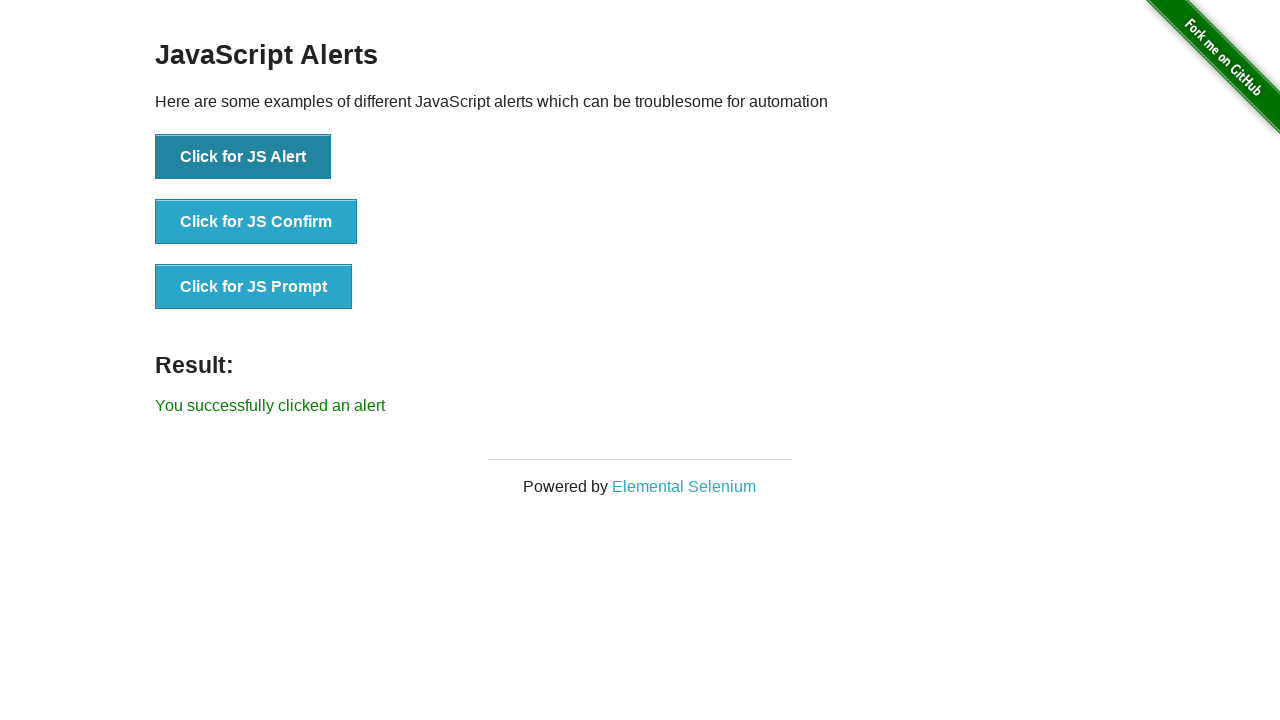

Retrieved result text content
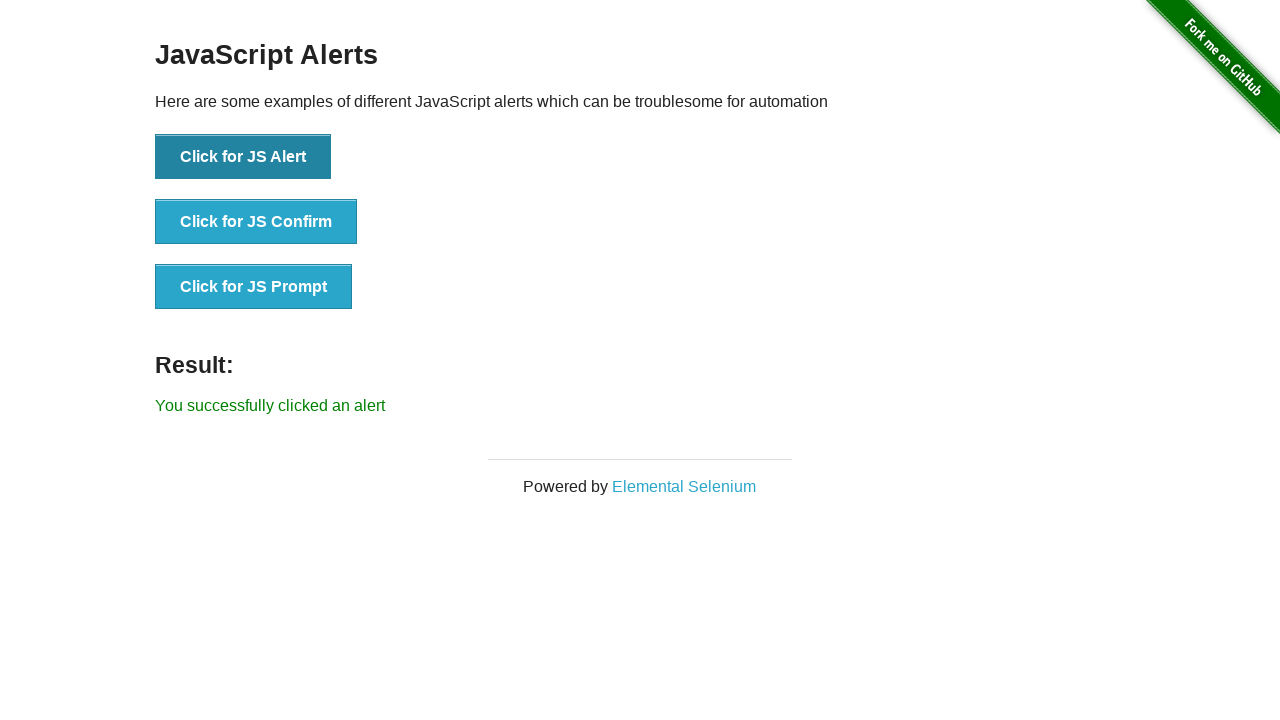

Verified result text matches expected message 'You successfully clicked an alert'
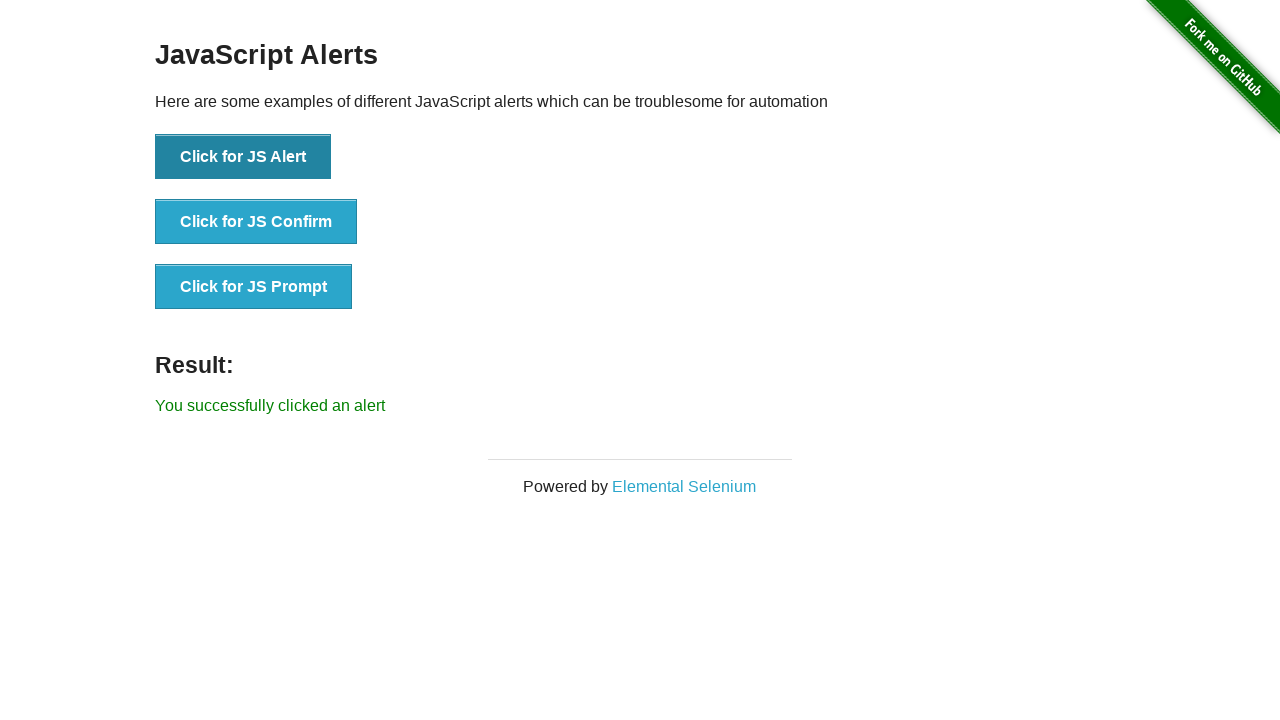

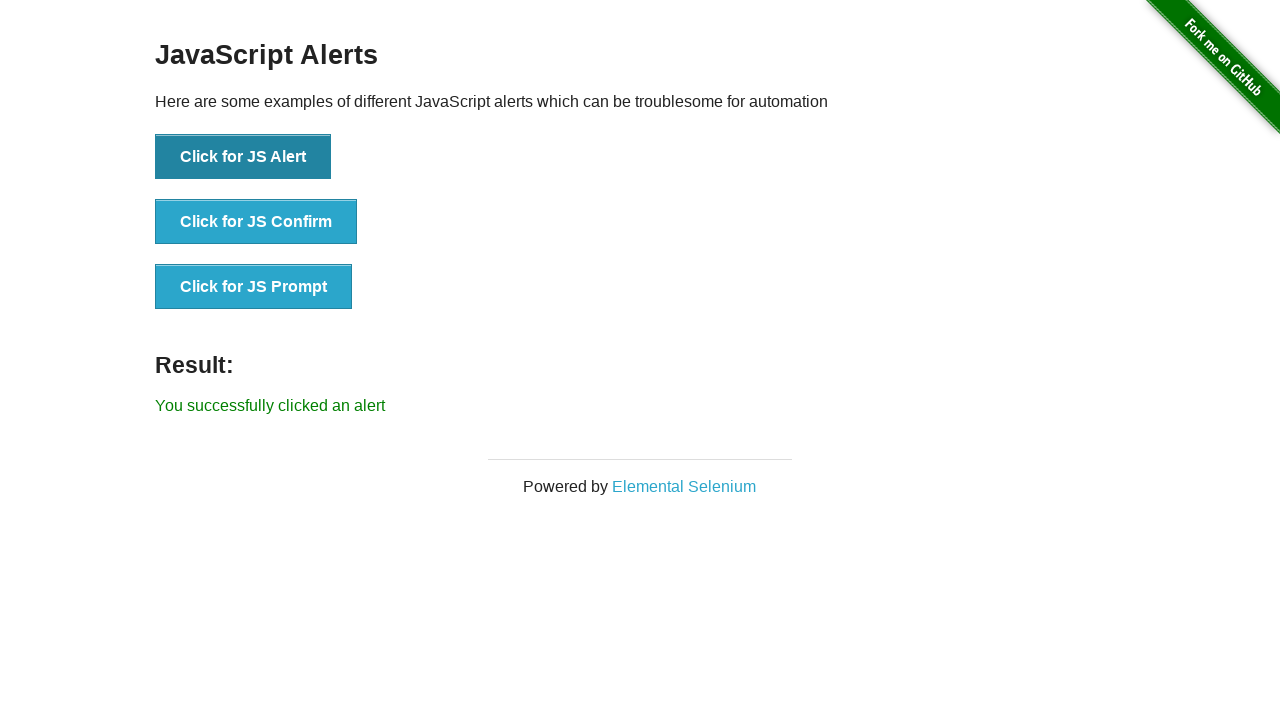